Searches for Korean law amendments, filters results, and interacts with documents matching specific keywords

Starting URL: https://www.law.go.kr/

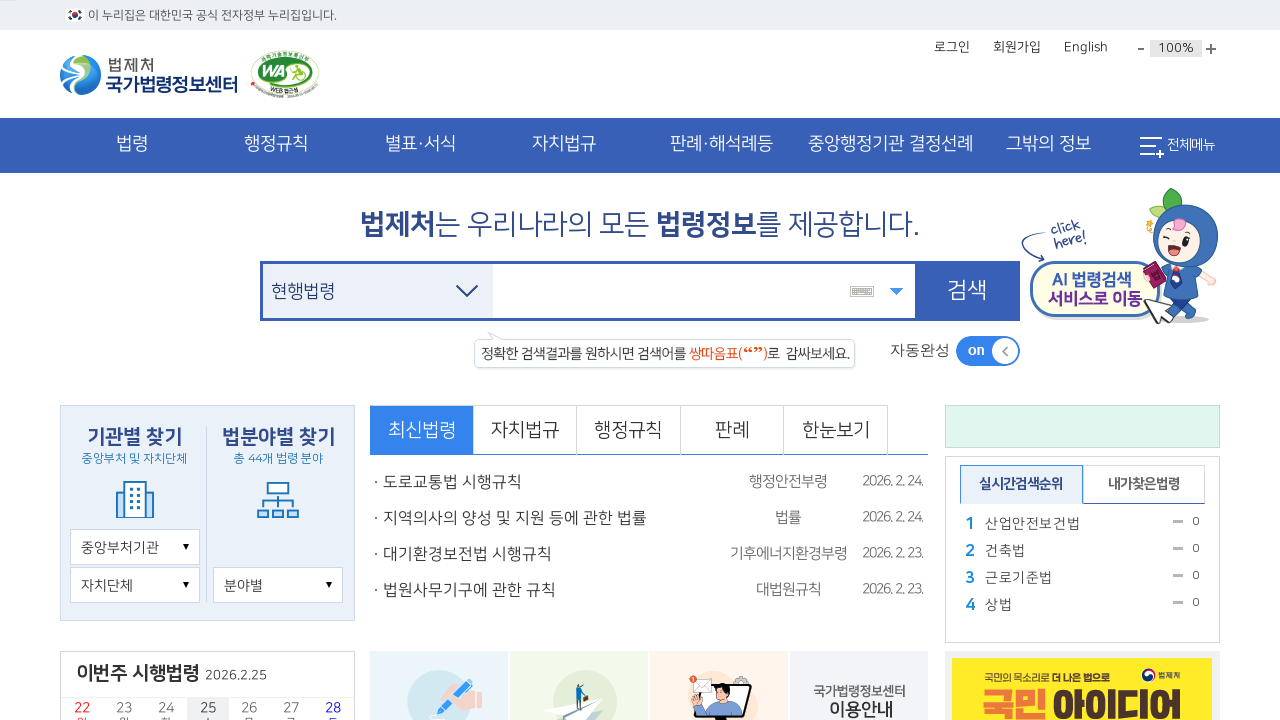

Filled search field with '개정' (amendment) keyword on //*[@id="query"]
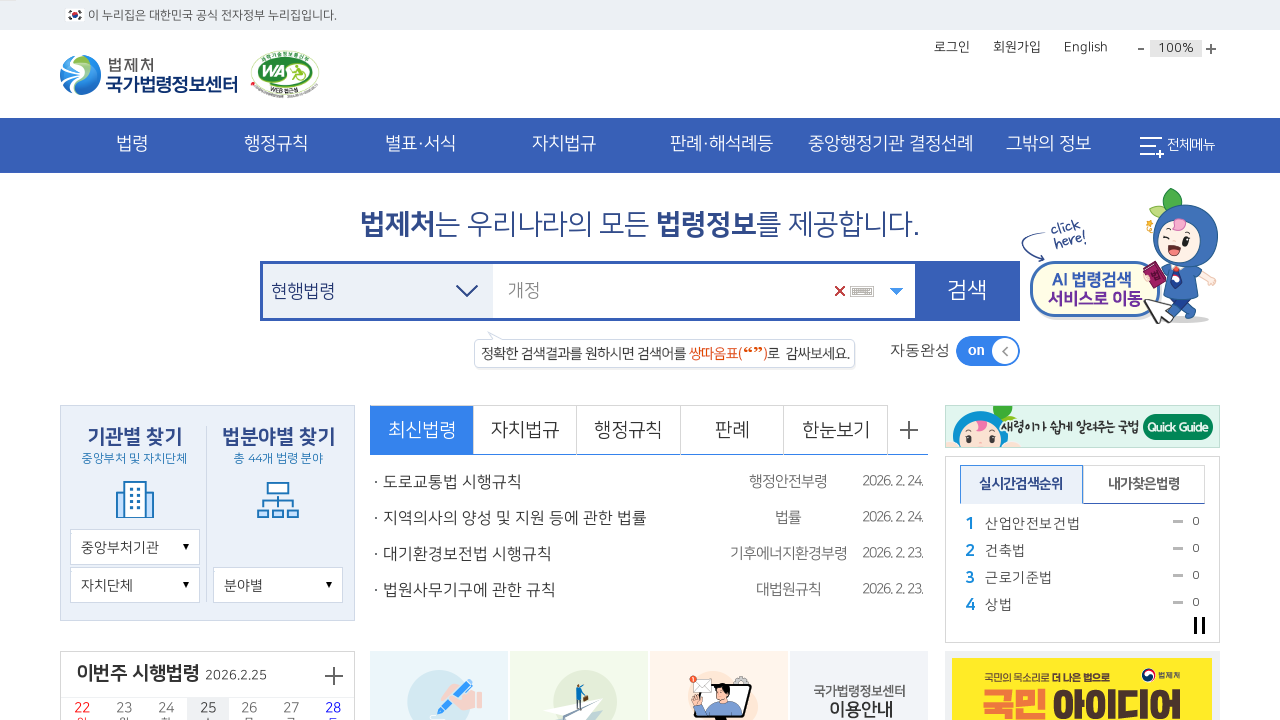

Clicked search button to initiate search at (967, 291) on xpath=//*[@id="inner"]/a
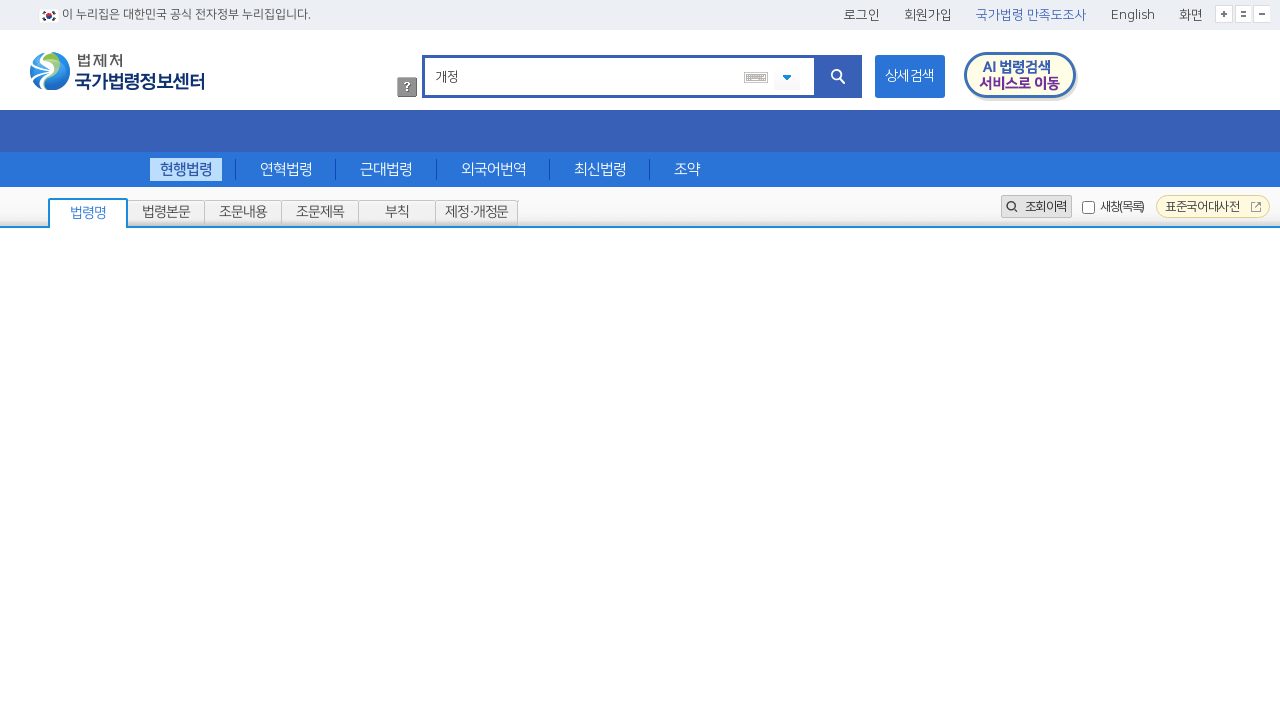

Clicked on tab1 to filter search results at (88, 213) on xpath=//*[@id="tab1"]
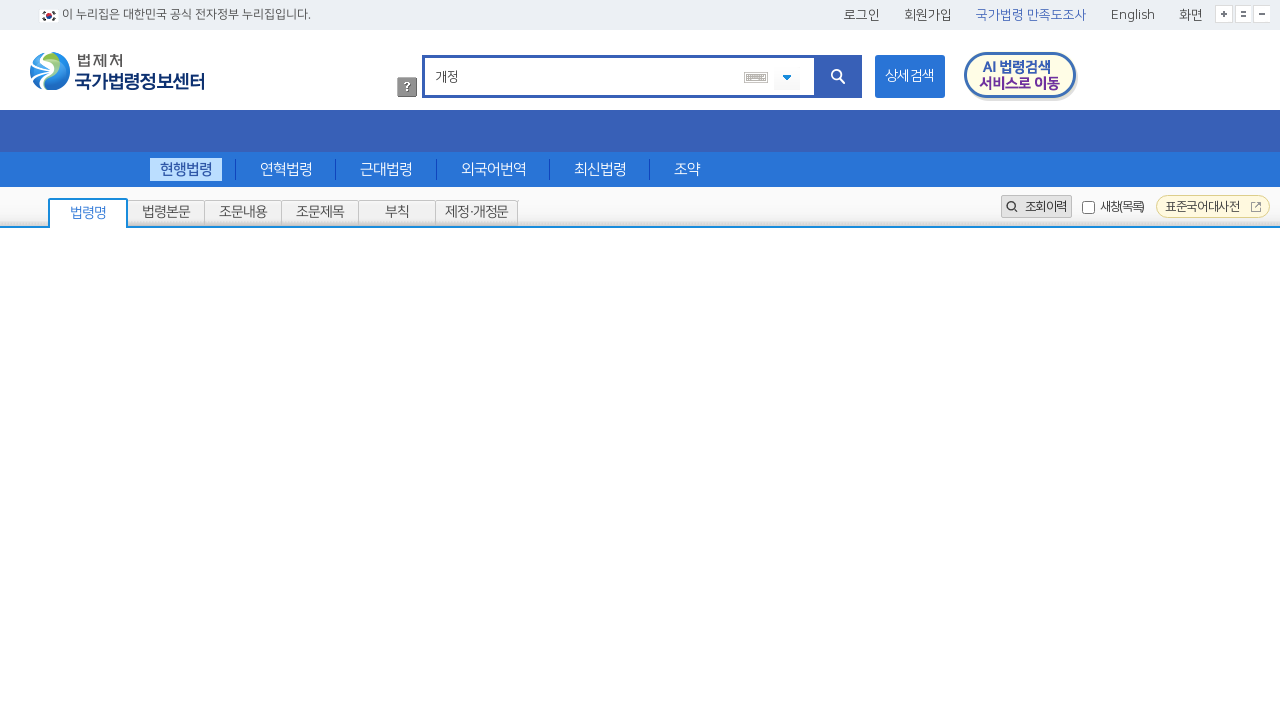

Waited for filtered results to load
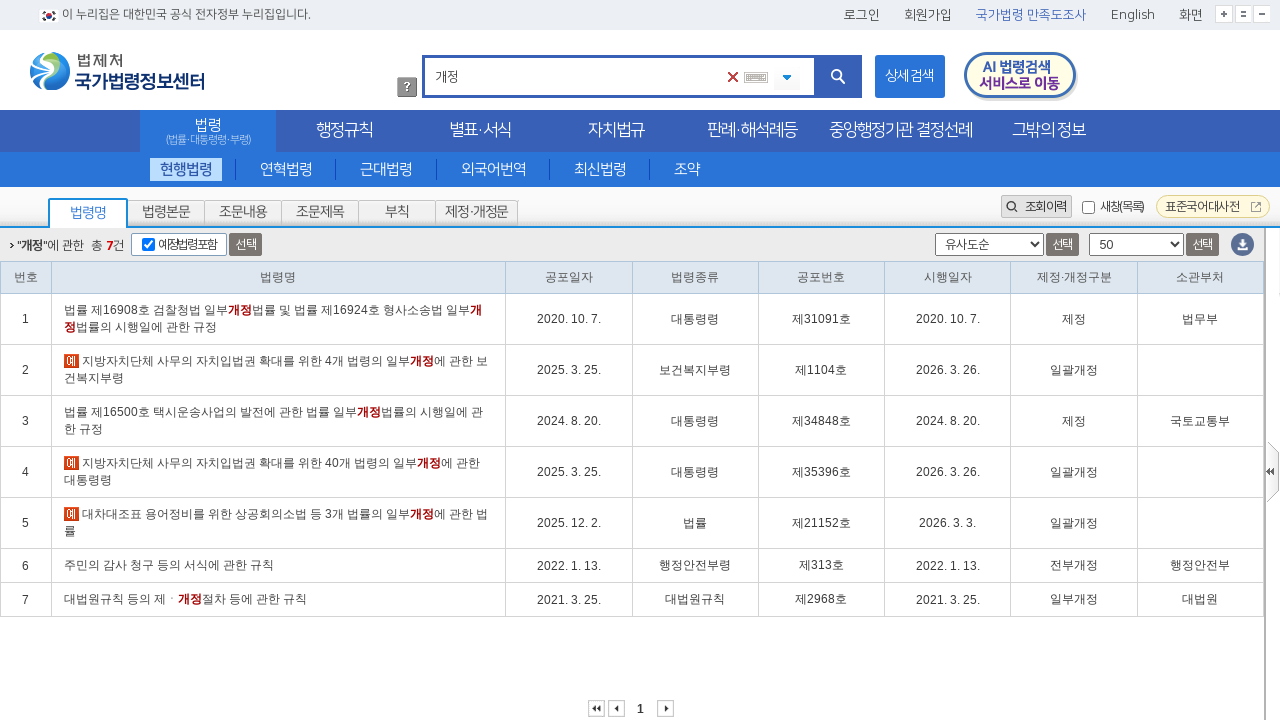

Located table body and retrieved all result rows
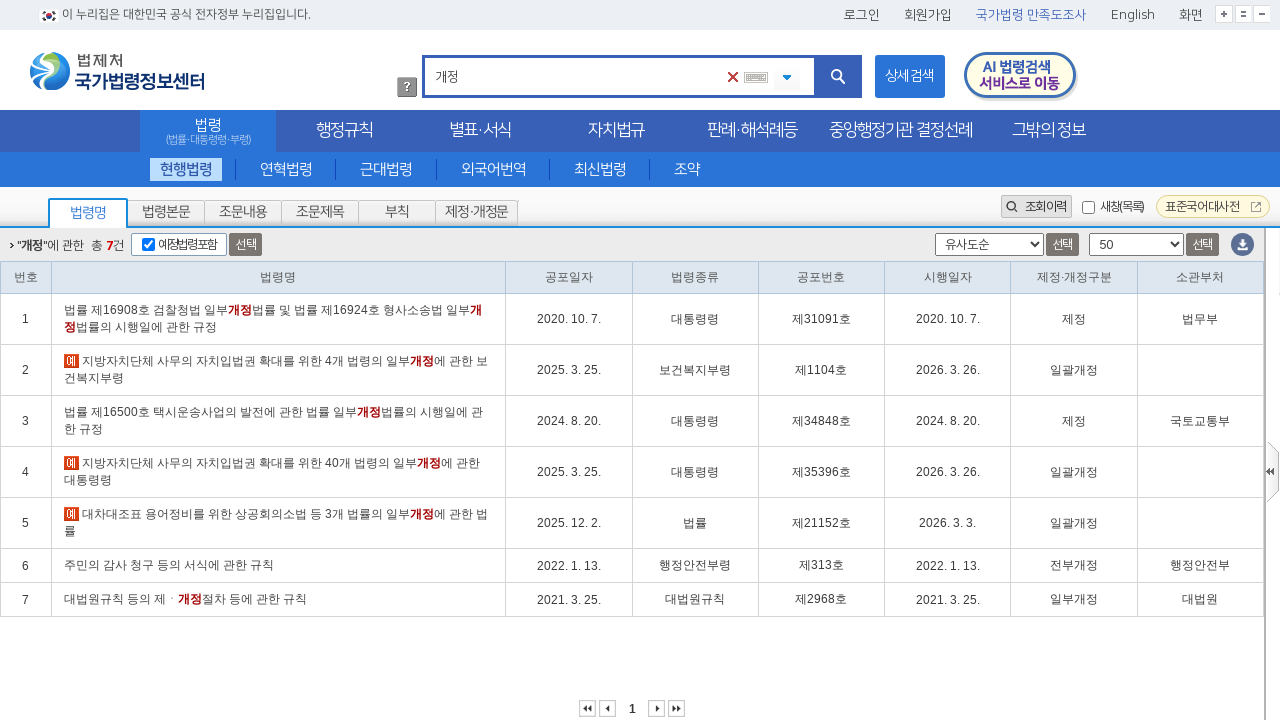

Extracted 7 titles from search results
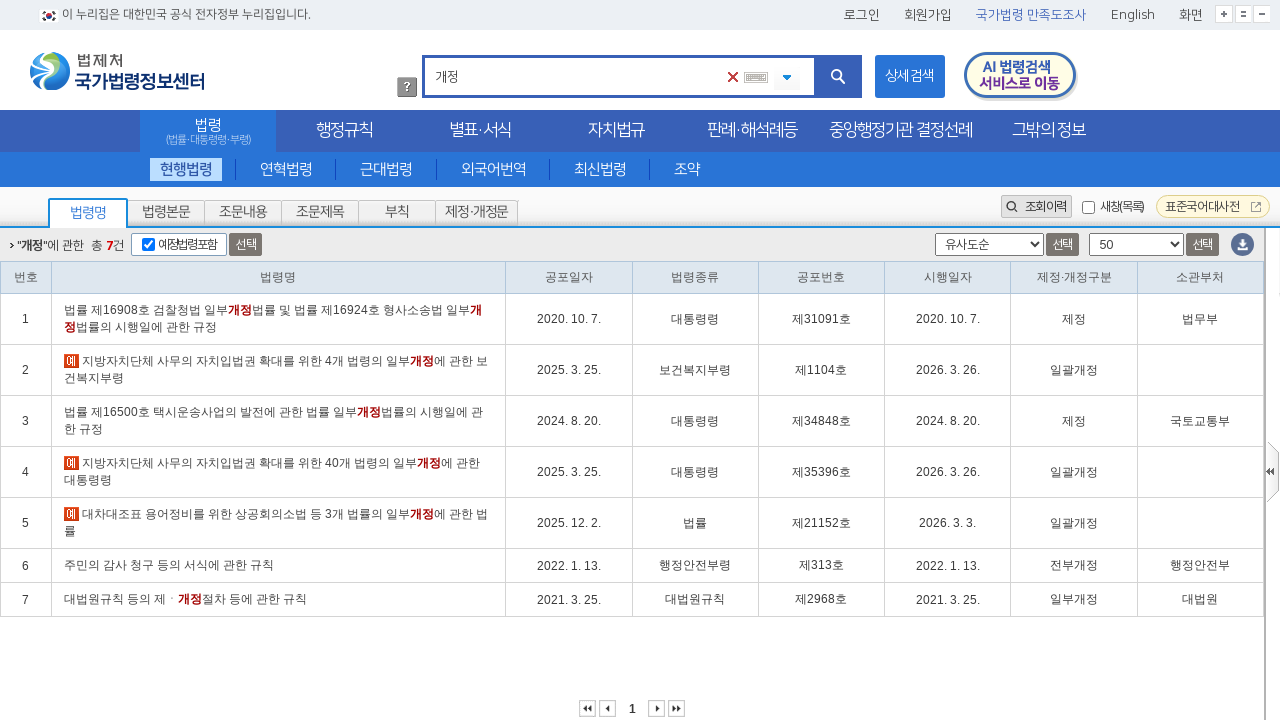

Filtered results to find 3 documents matching '법률' or '시행' keywords
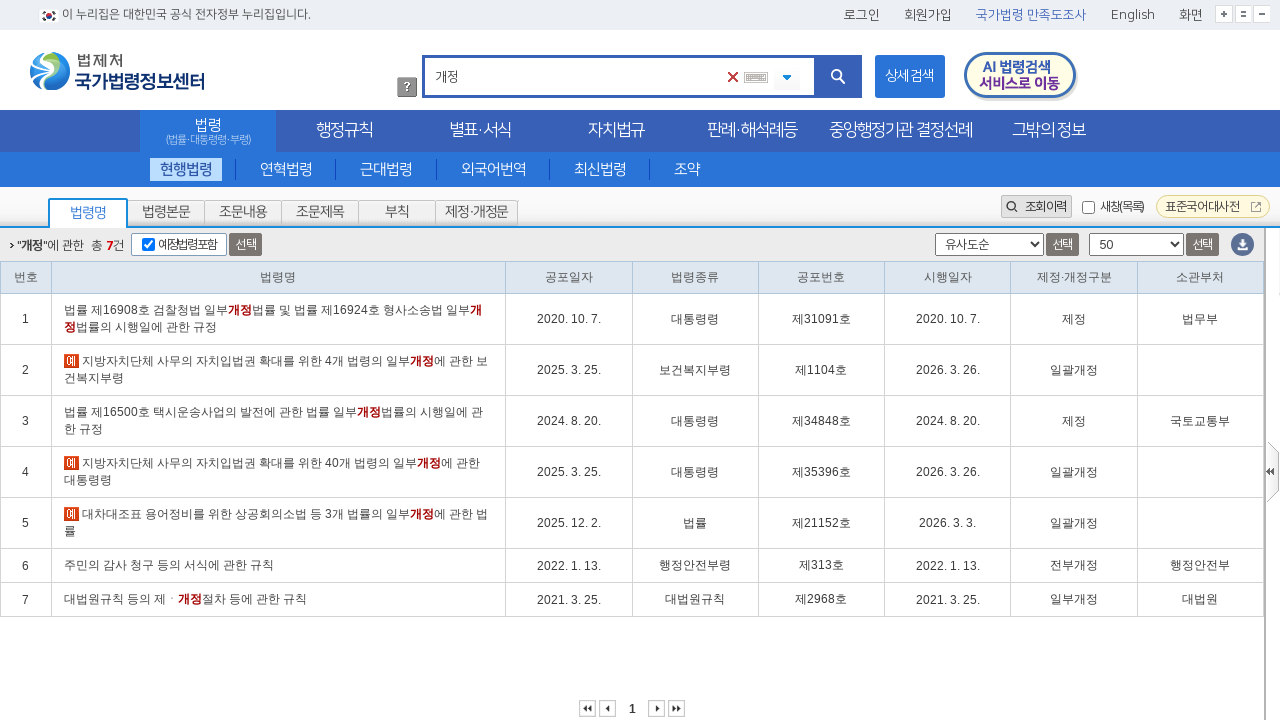

Clicked on matching document title: 법률 제16908호 검찰청법 일부개정법률 및 법률 제16924호 형사소송법 일부개정법률의 시행일에 관한 규정 at (146, 310) on //*[@id="viewHeightDiv"]/table/tbody/tr[1]/td[2]/a
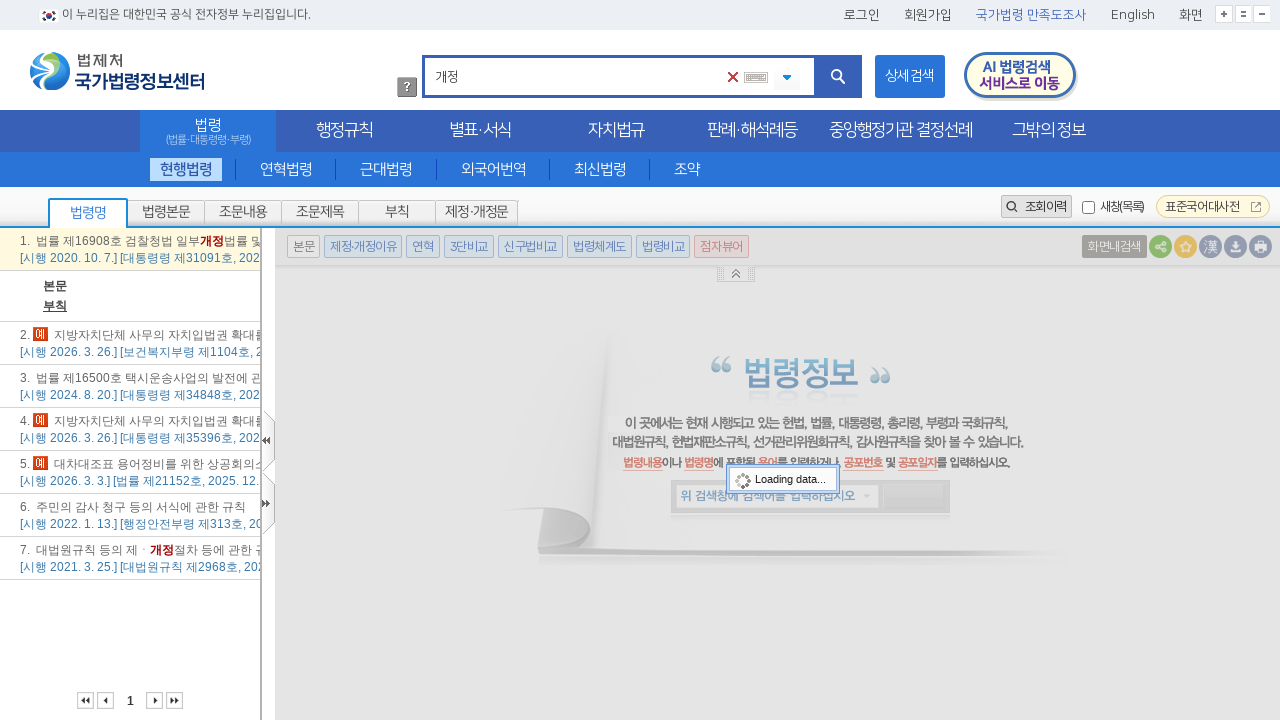

Waited for document details page to load
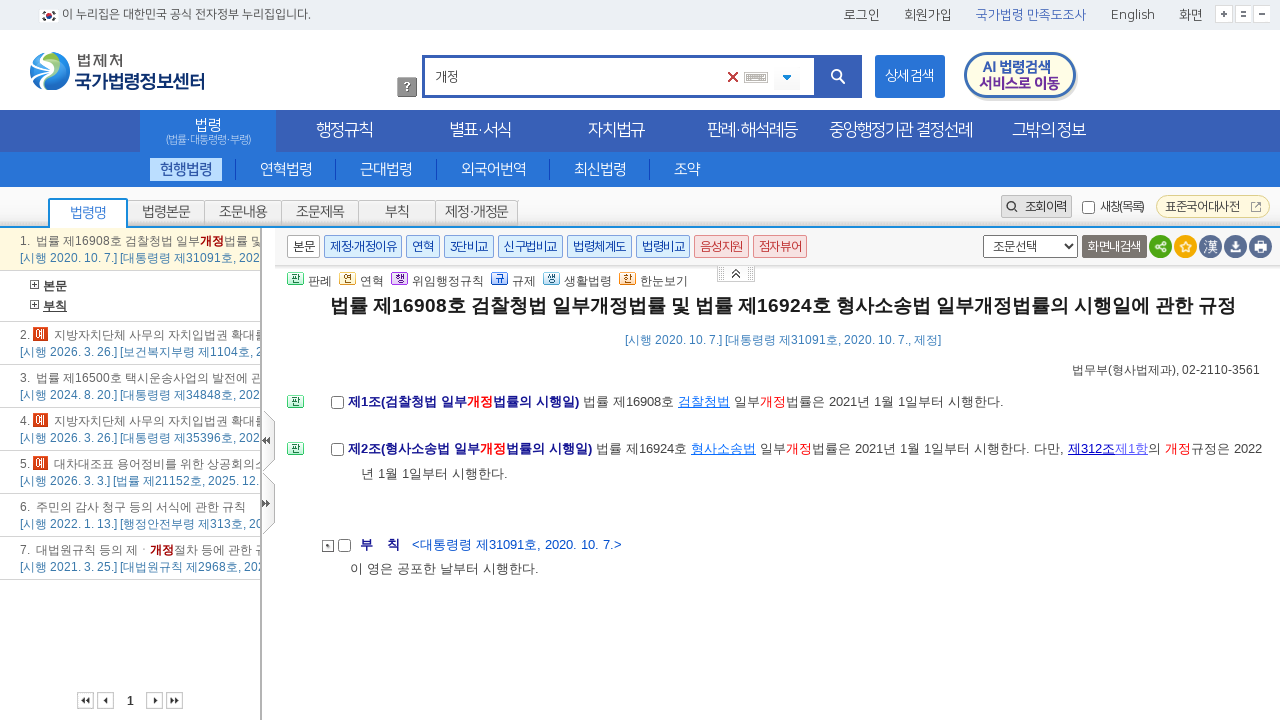

Clicked primary download button at (1236, 246) on xpath=//*[@id="bdySaveBtn"]
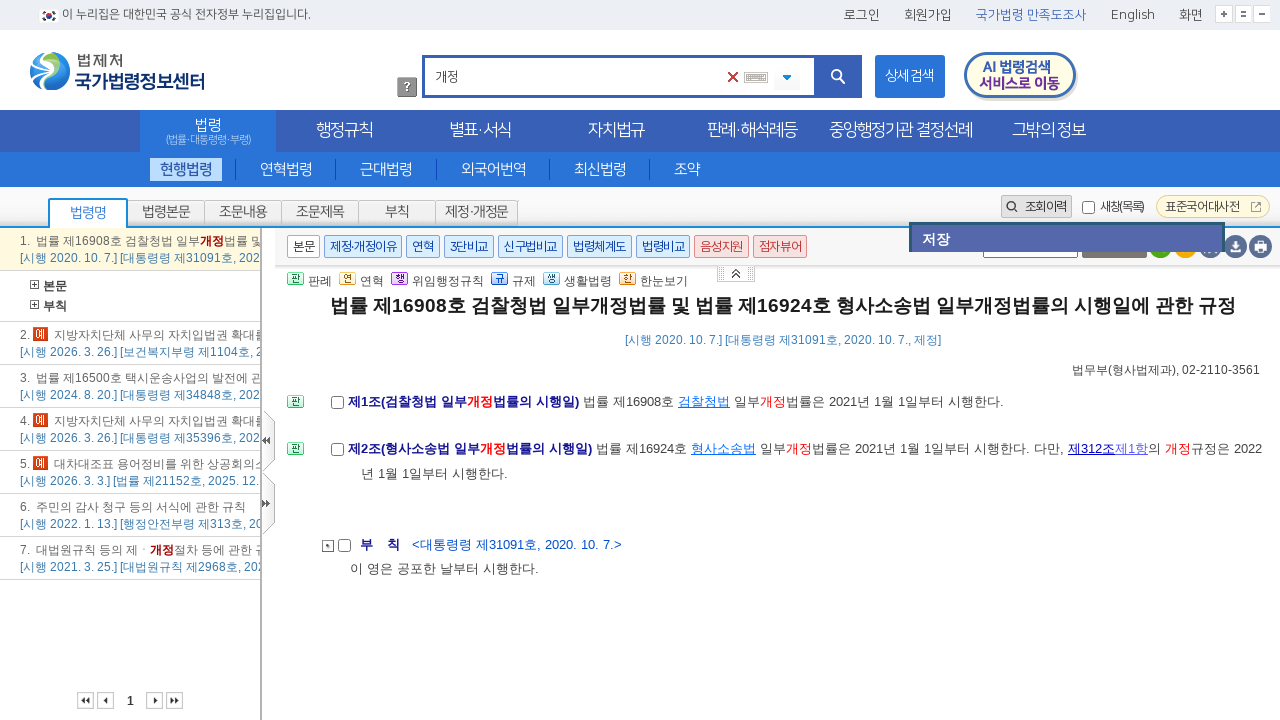

Waited for download menu to appear
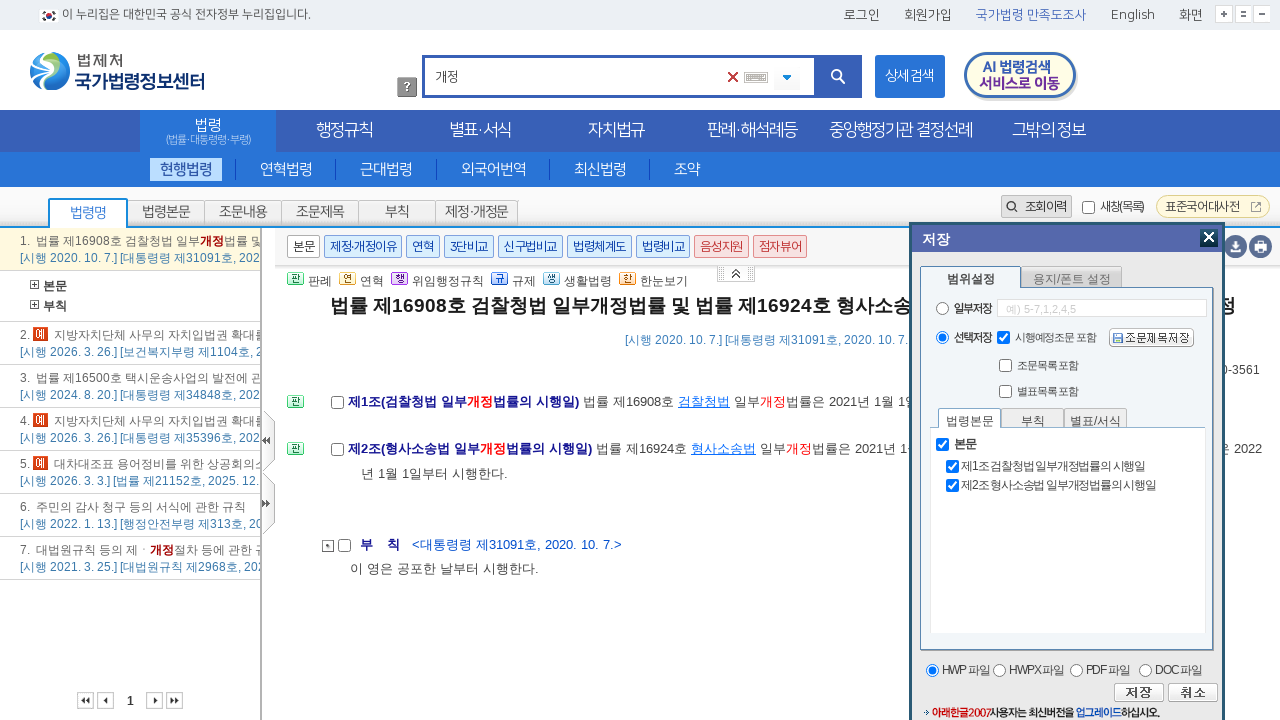

Clicked secondary download button to save document at (1139, 692) on xpath=//*[@id="aBtnOutPutSave"]
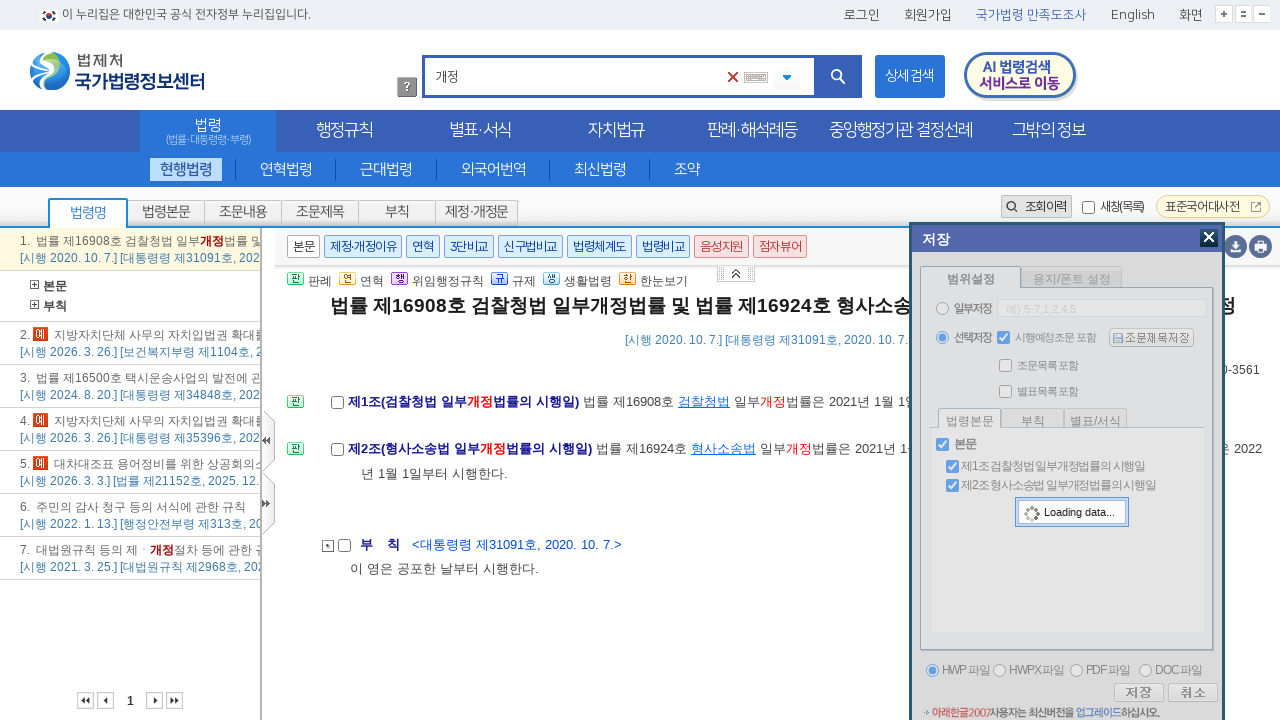

Waited after initiating document download
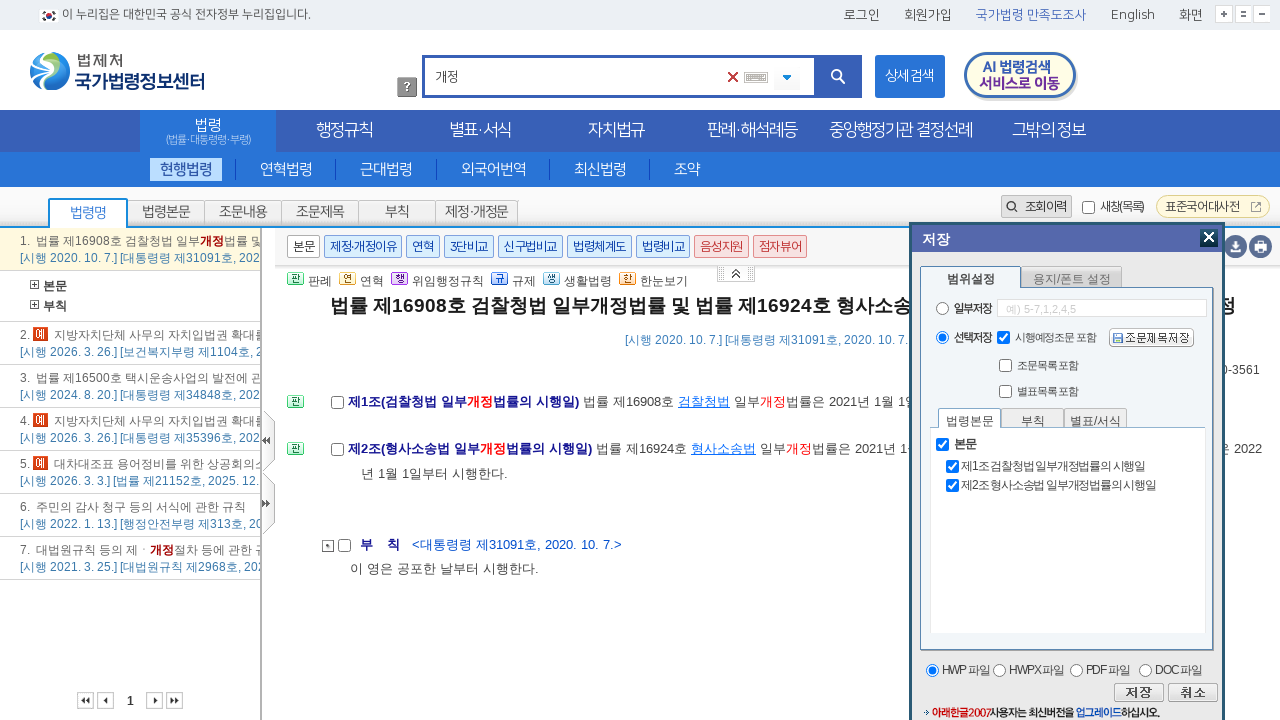

Clicked drawer toggle to open side panel at (270, 504) on xpath=//*[@id="west-toggler"]/span[1]/div[2]
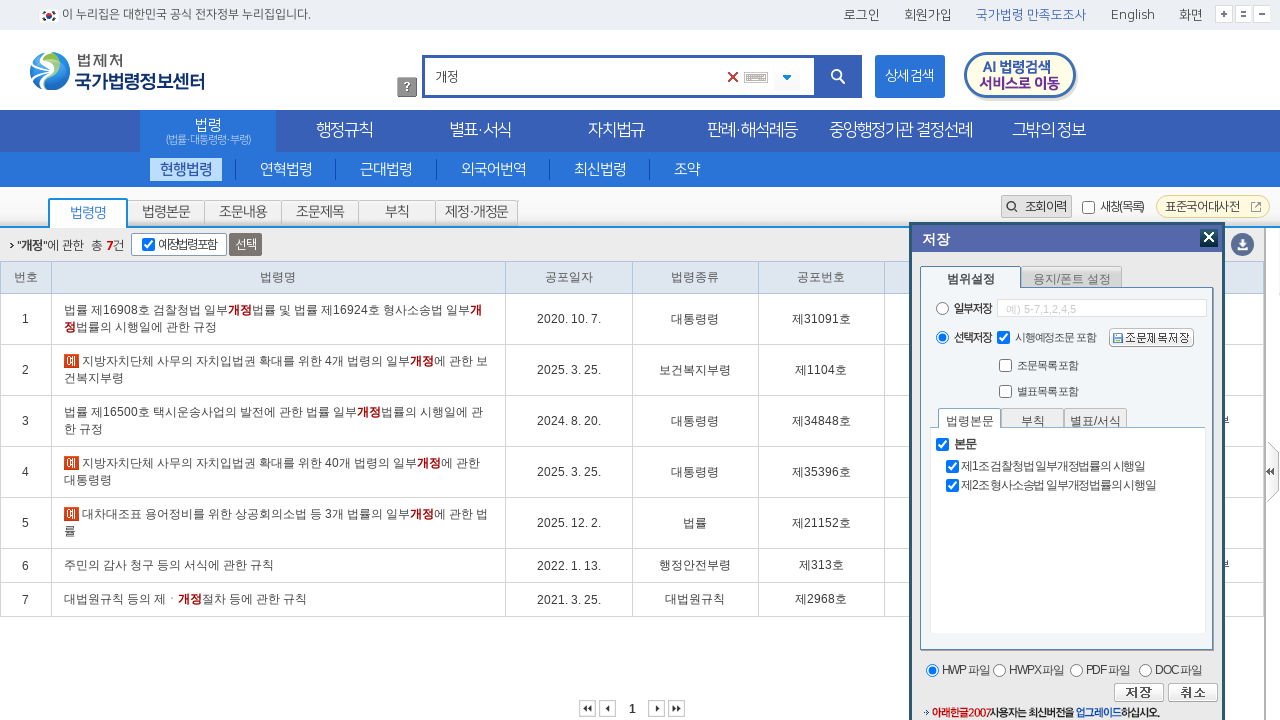

Waited for drawer panel to fully load
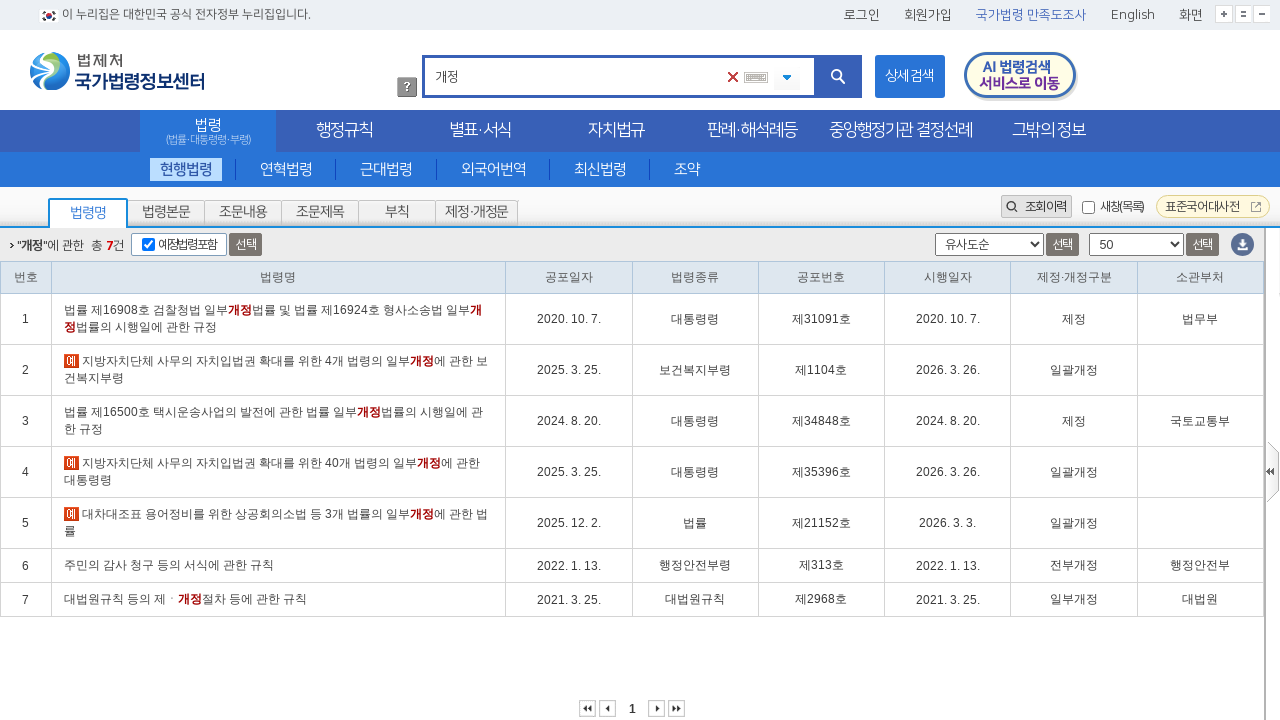

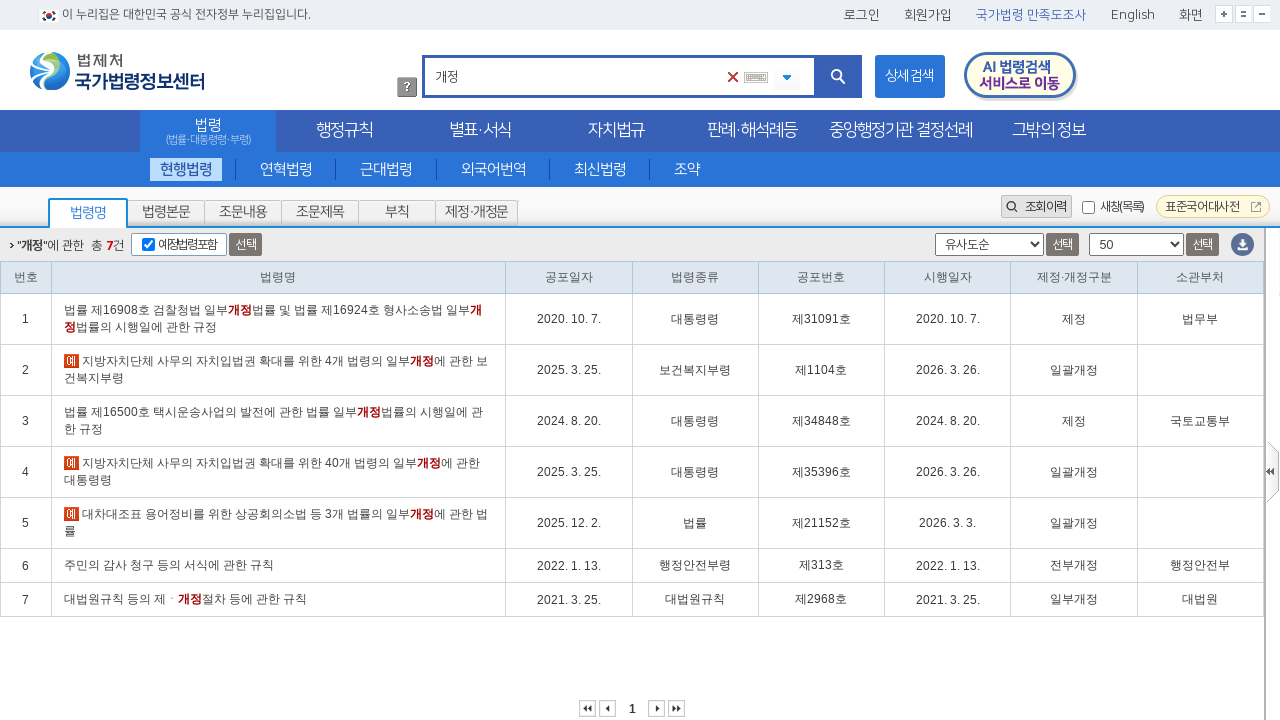